Tests checkbox interaction by navigating to a checkbox demo page and clicking on a checkbox element to toggle its state.

Starting URL: http://the-internet.herokuapp.com/checkboxes

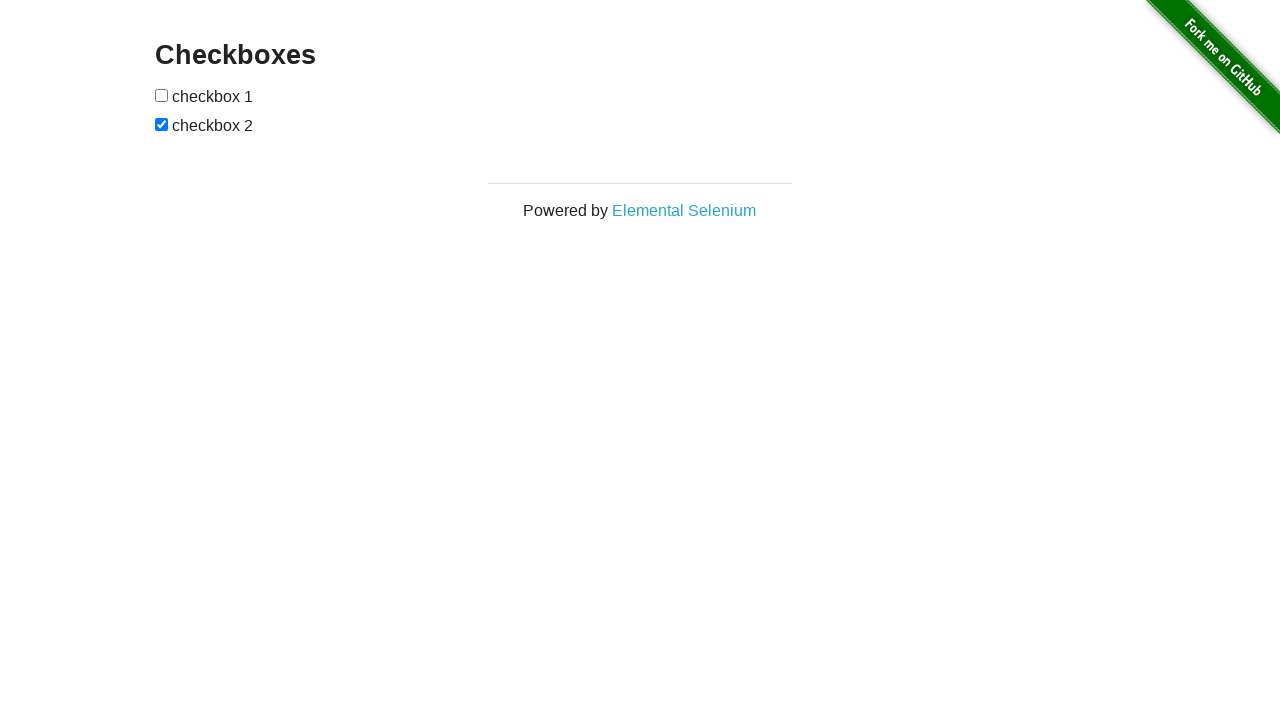

Clicked the first checkbox to toggle its state at (162, 95) on input[type='checkbox'] >> nth=0
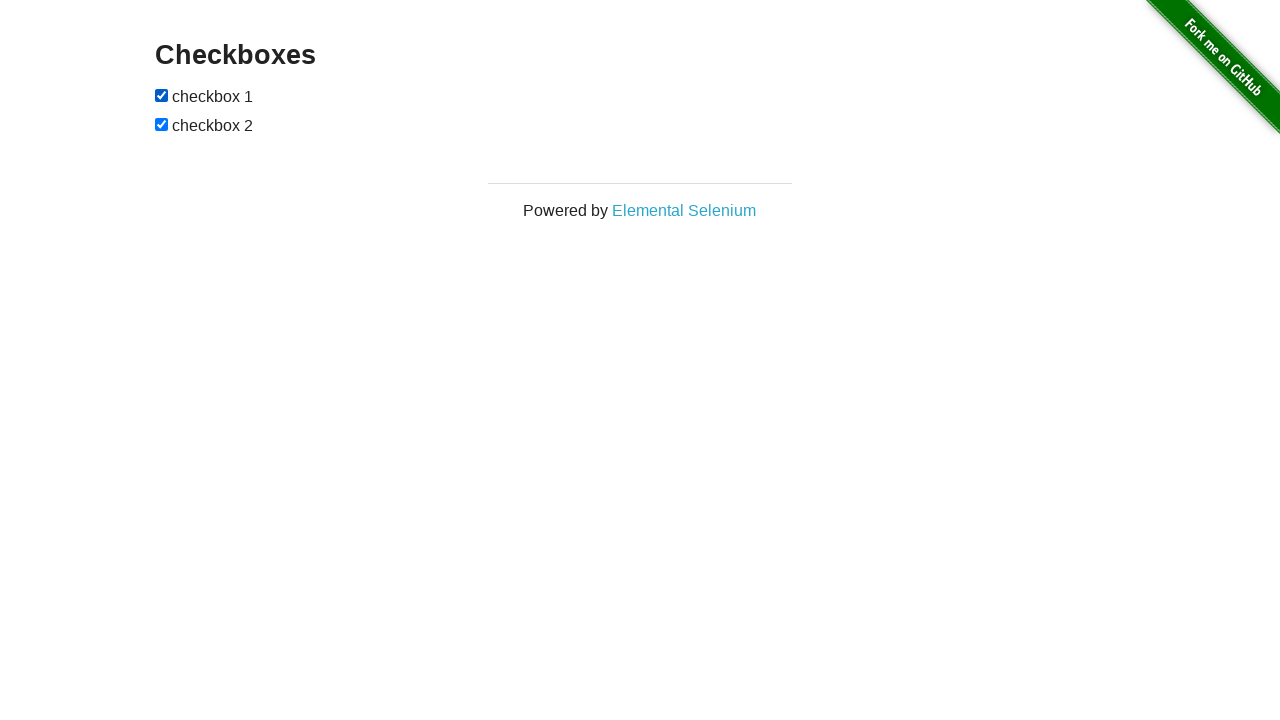

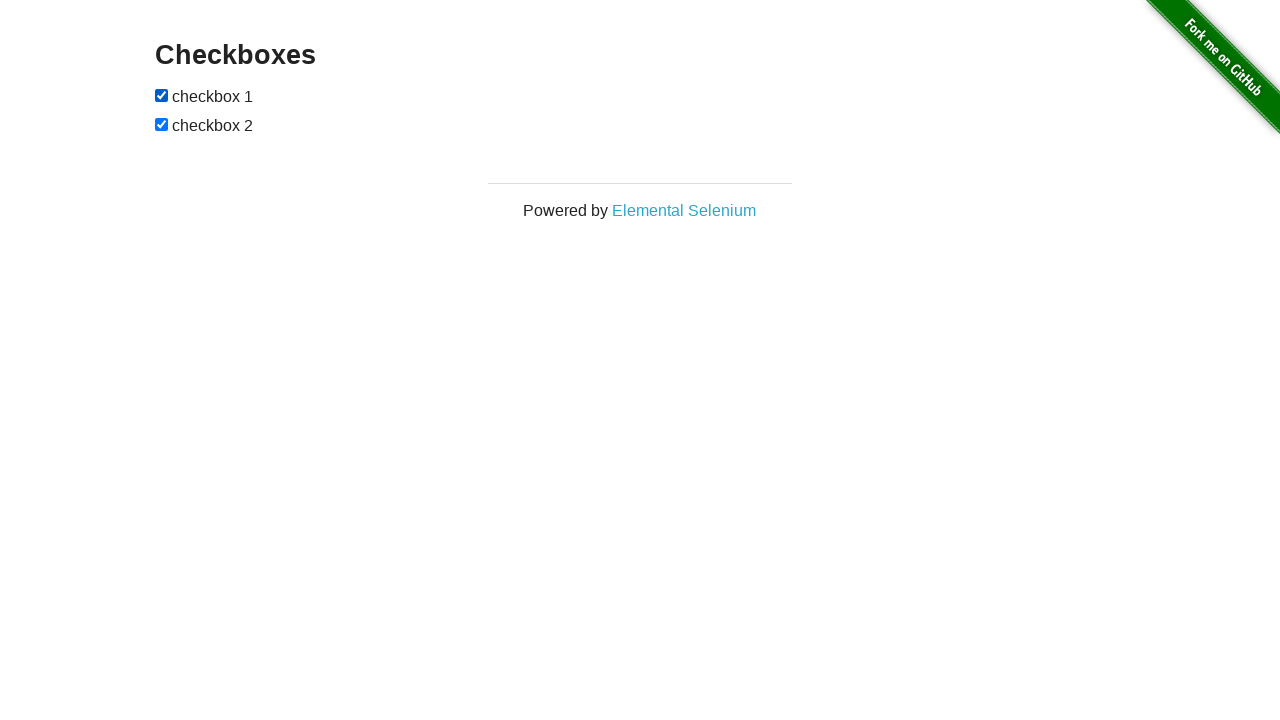